Tests iframe interaction on W3Schools by switching to an iframe and clicking a button that displays date and time

Starting URL: https://www.w3schools.com/js/tryit.asp?filename=tryjs_myfirst

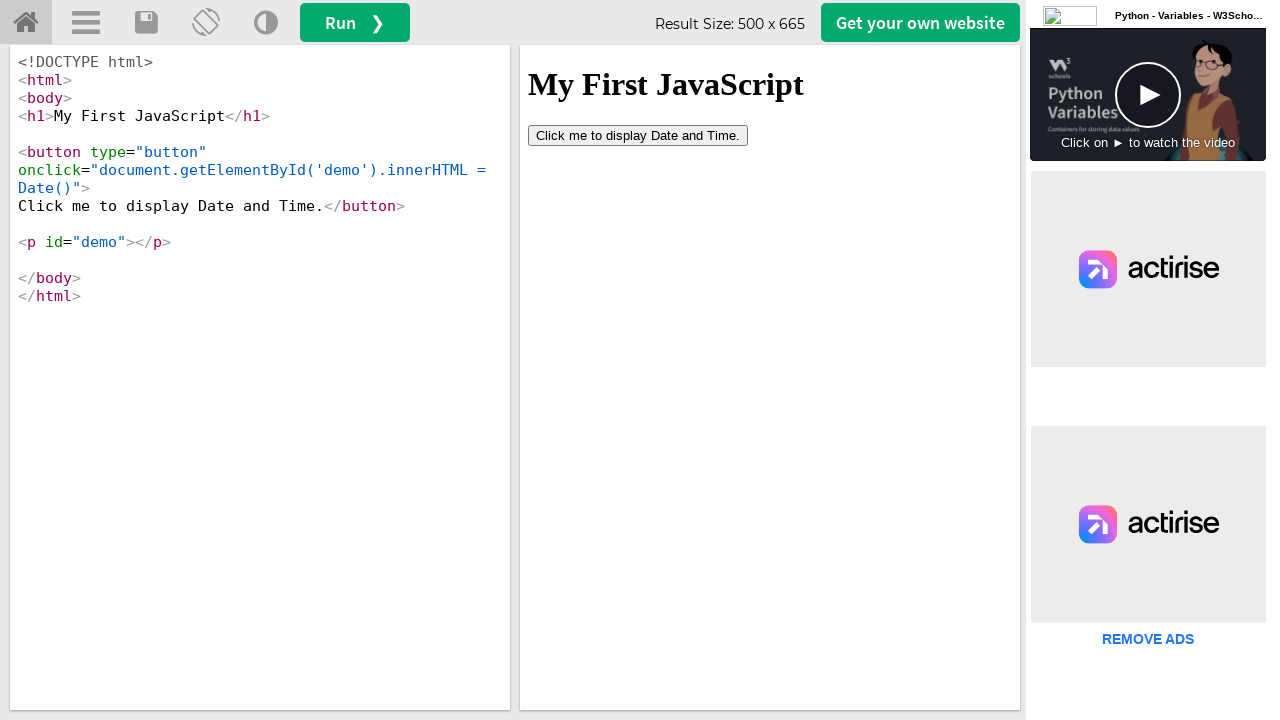

Located iframe with id 'iframeResult'
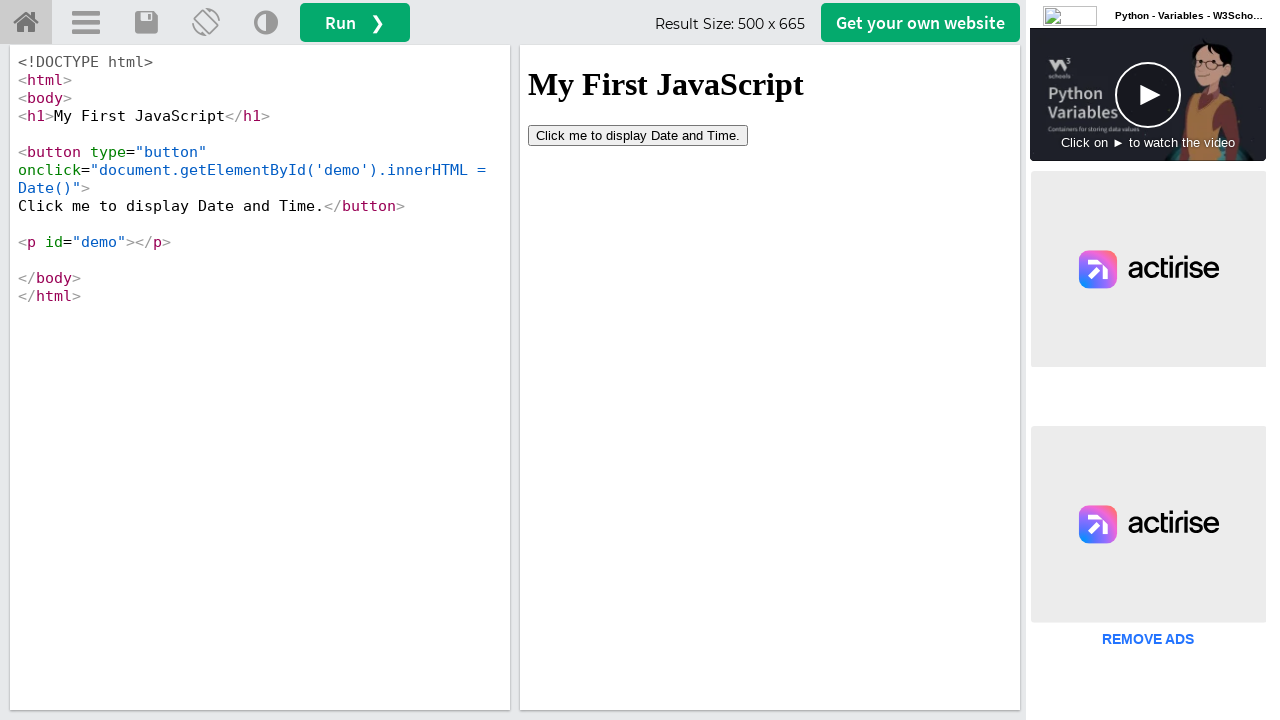

Clicked button inside iframe to display date and time at (638, 135) on iframe#iframeResult >> internal:control=enter-frame >> button:has-text('Click me
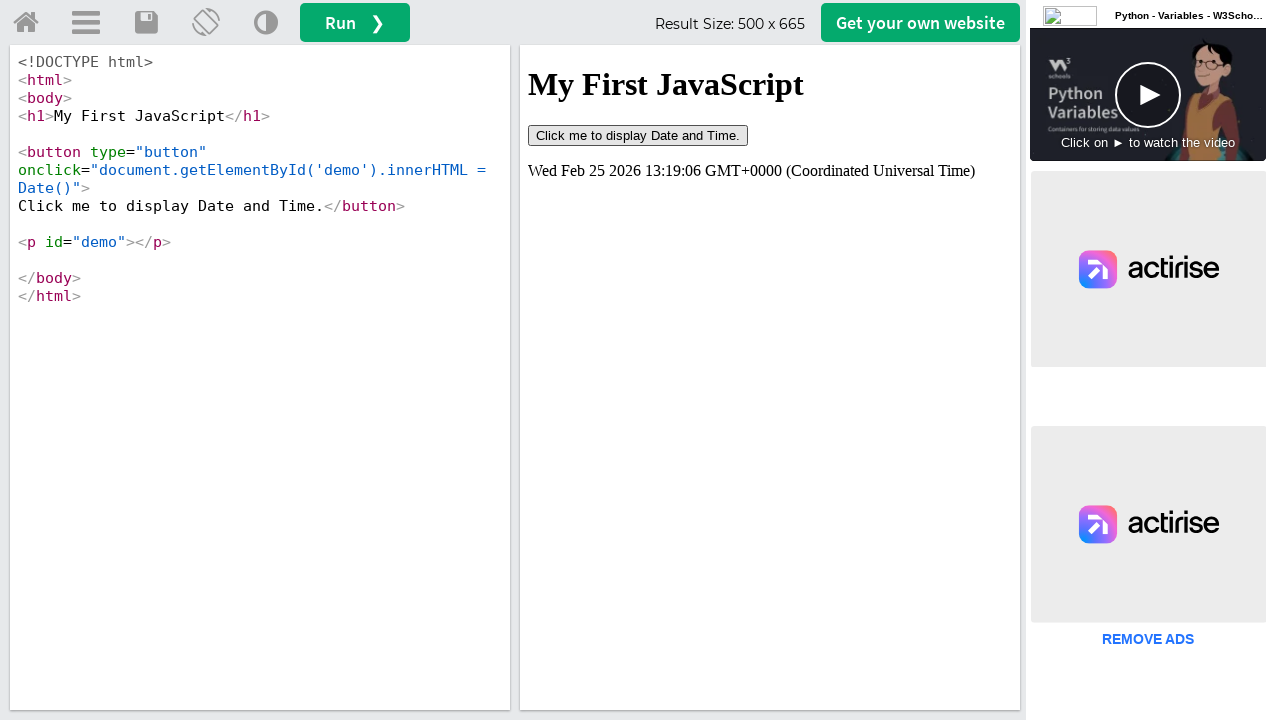

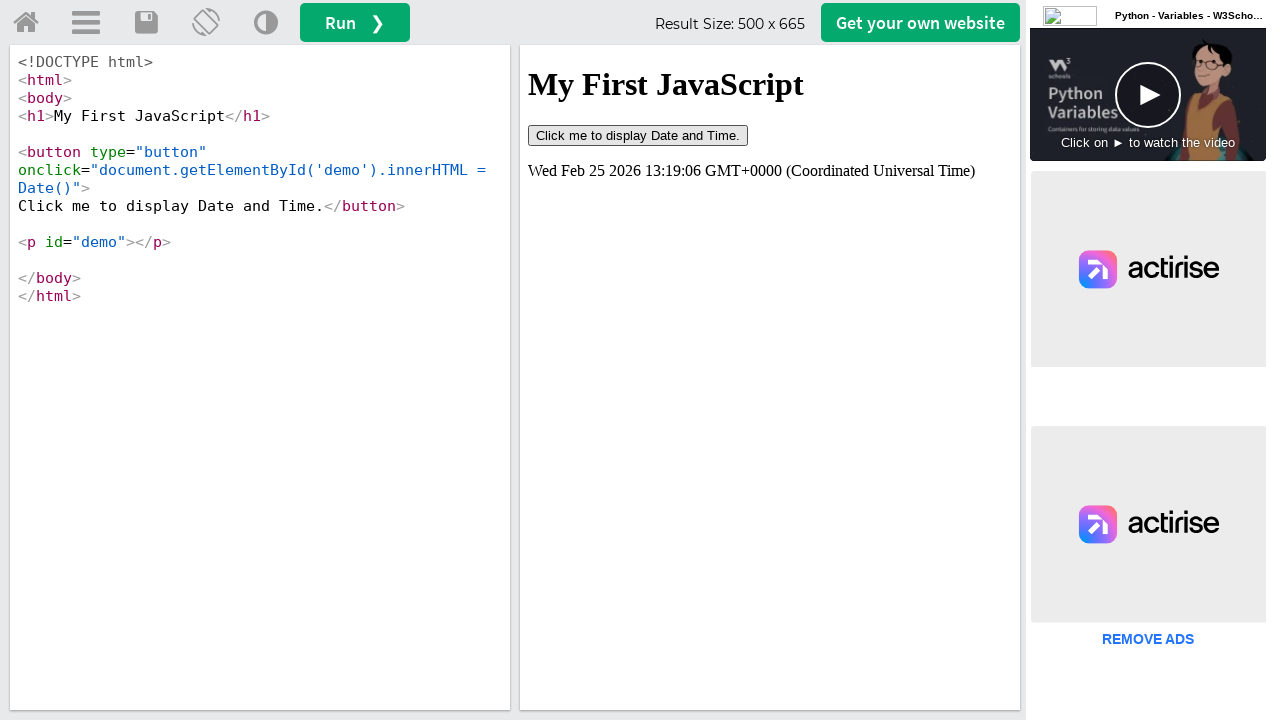